Tests WordHippo sentence search functionality by navigating to the sentence section and searching for example sentences containing a word

Starting URL: https://www.wordhippo.com/

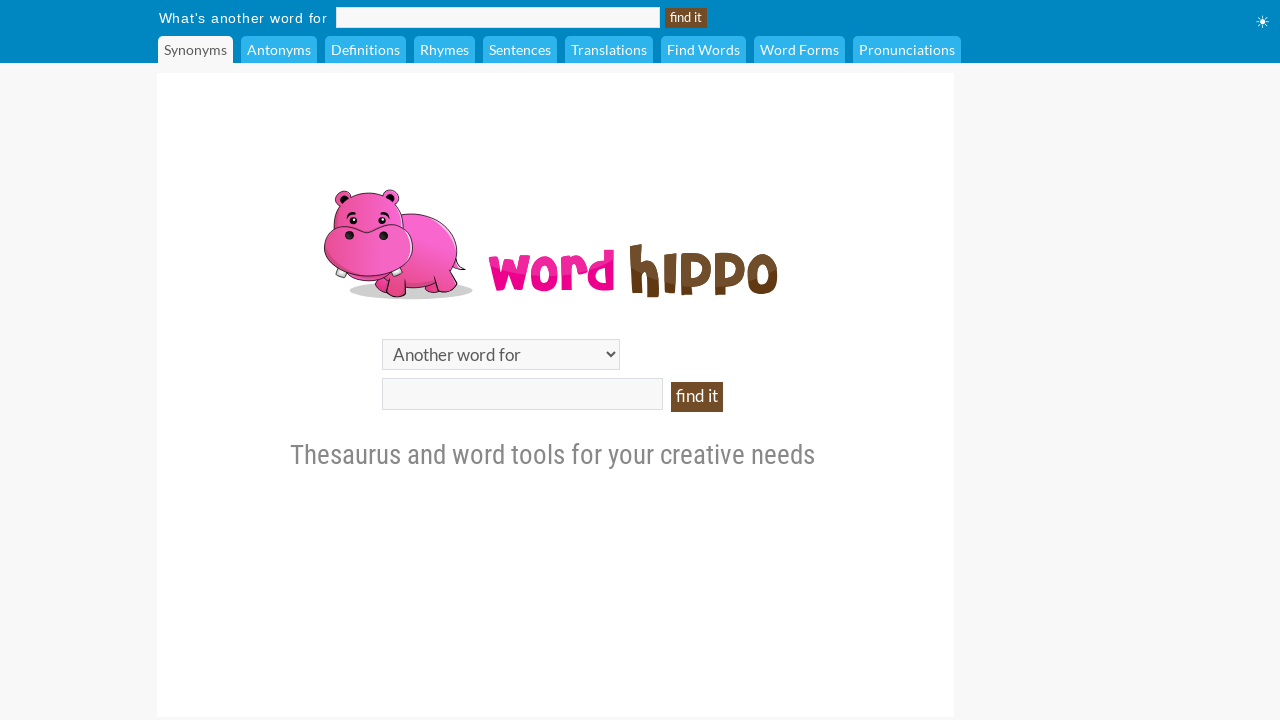

Clicked on sentence menu option at (520, 50) on #sentenceMenuOption
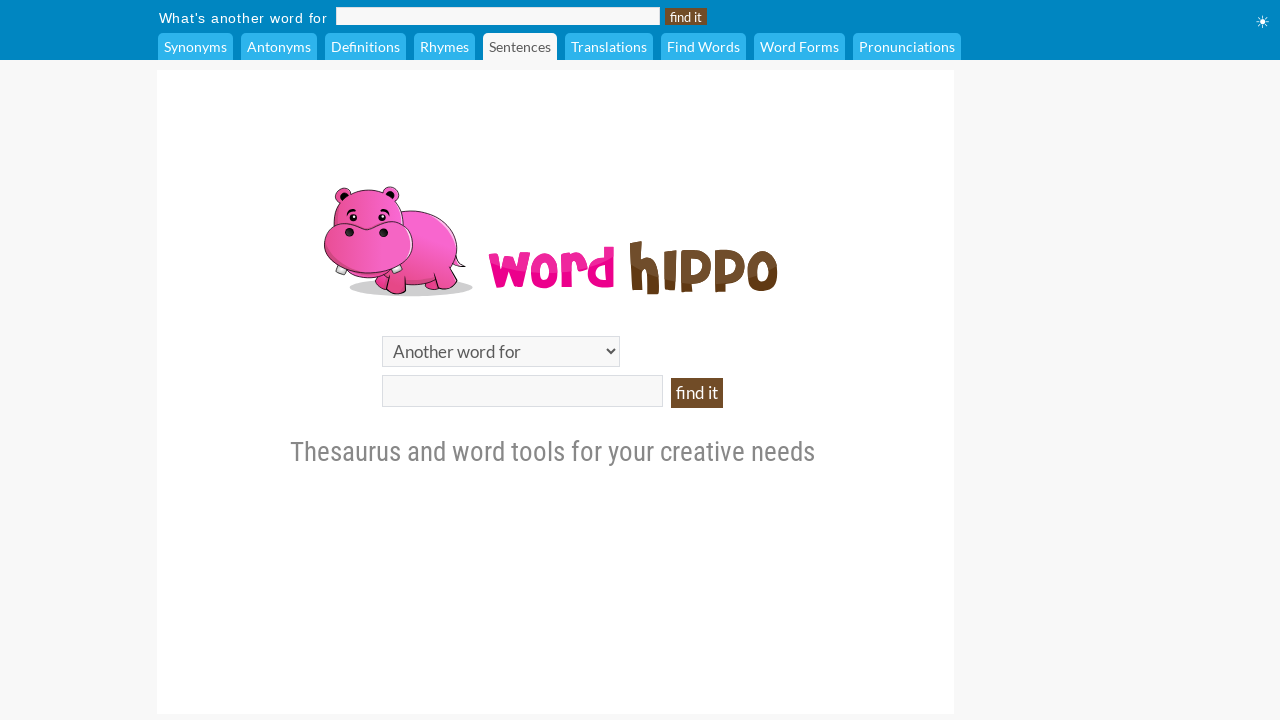

Filled sentence search box with 'example' on #sentenceword
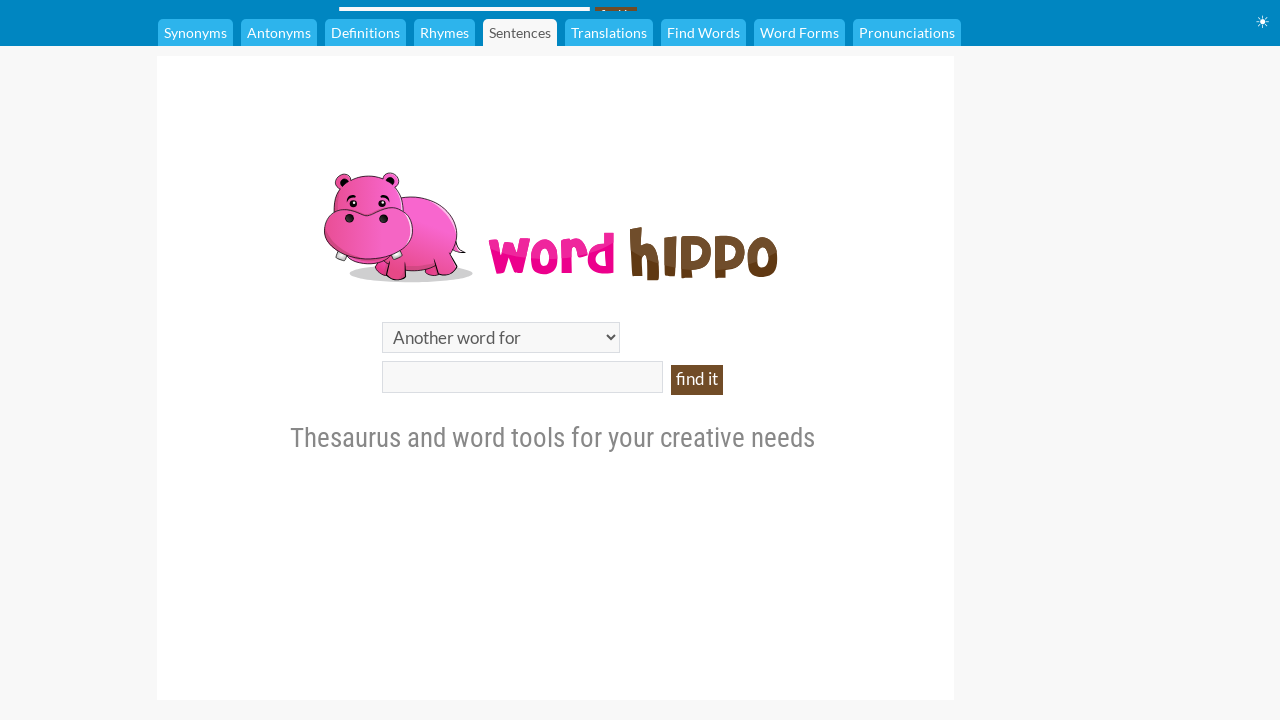

Pressed Enter to search for example sentences on #sentenceword
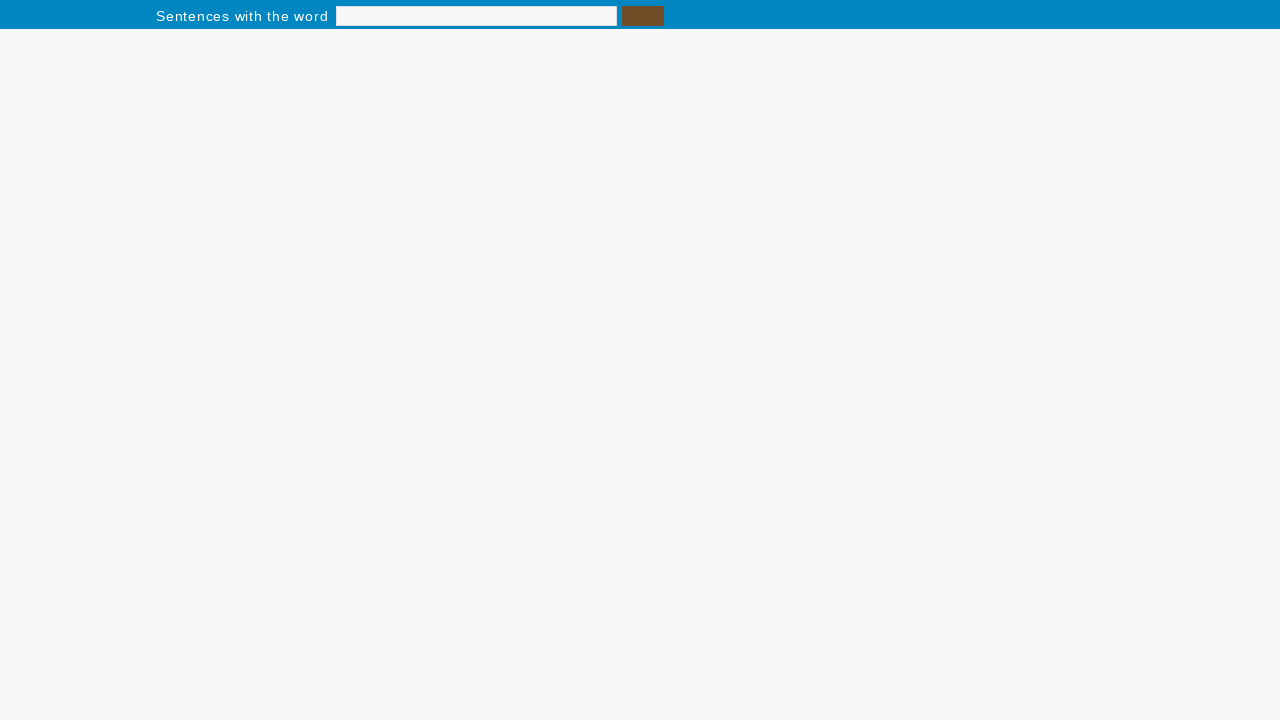

Example sentence results loaded
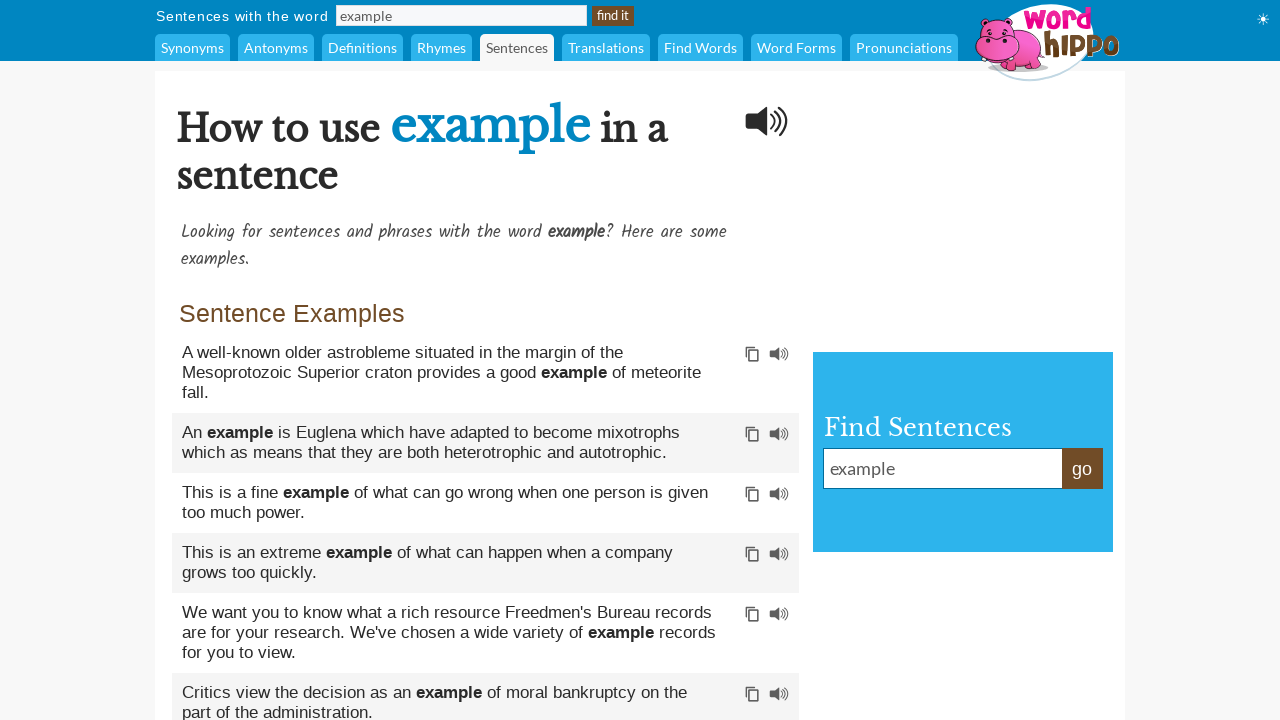

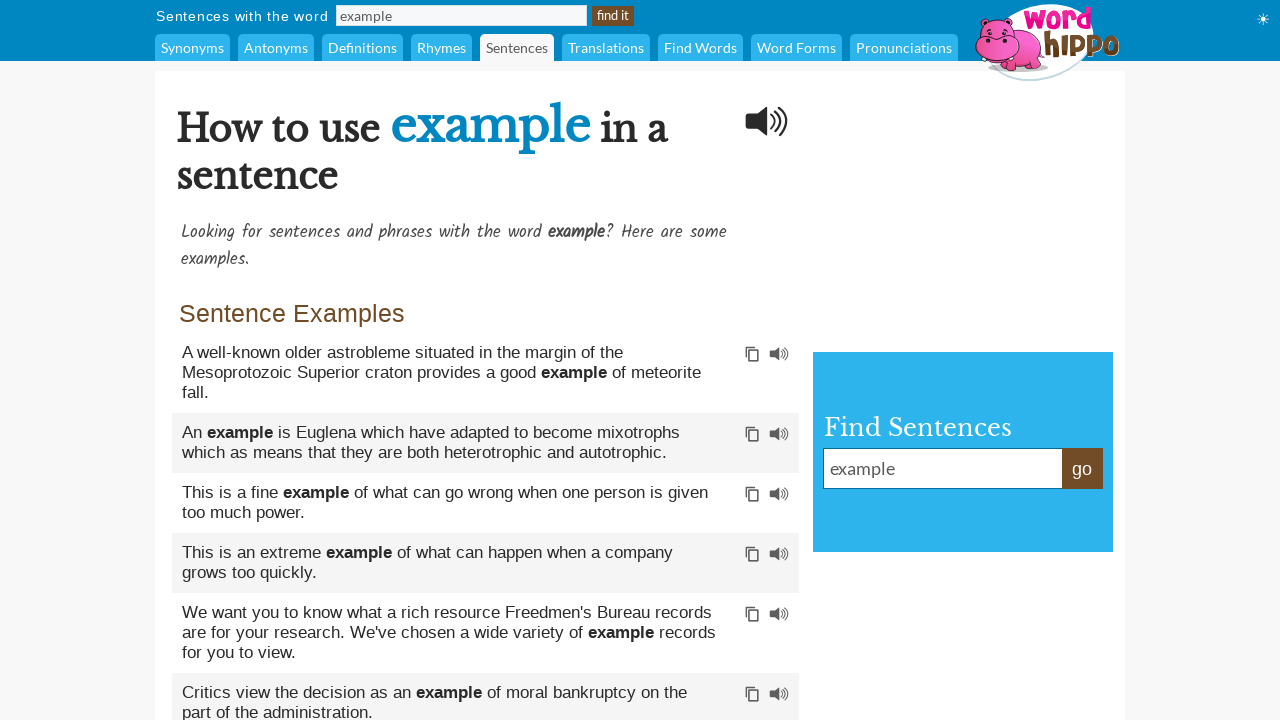